Tests that clicking Clear completed removes all completed items from the list

Starting URL: https://demo.playwright.dev/todomvc

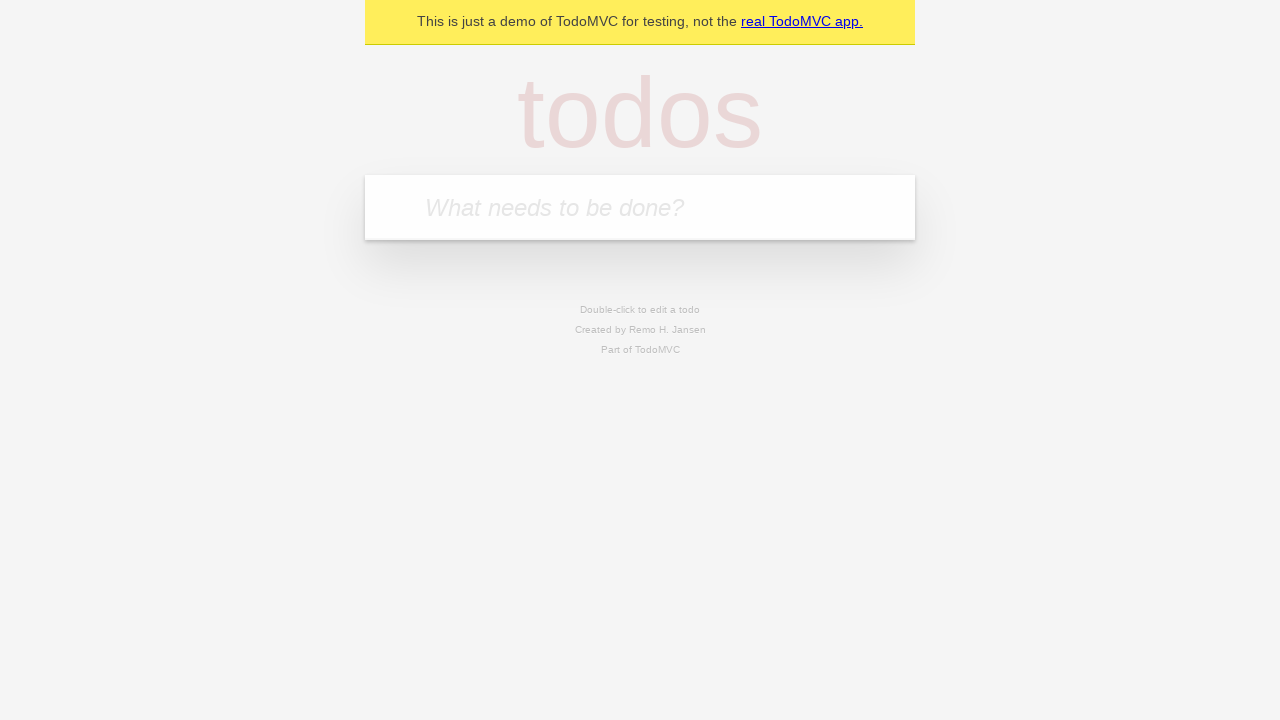

Filled todo input with 'buy some cheese' on internal:attr=[placeholder="What needs to be done?"i]
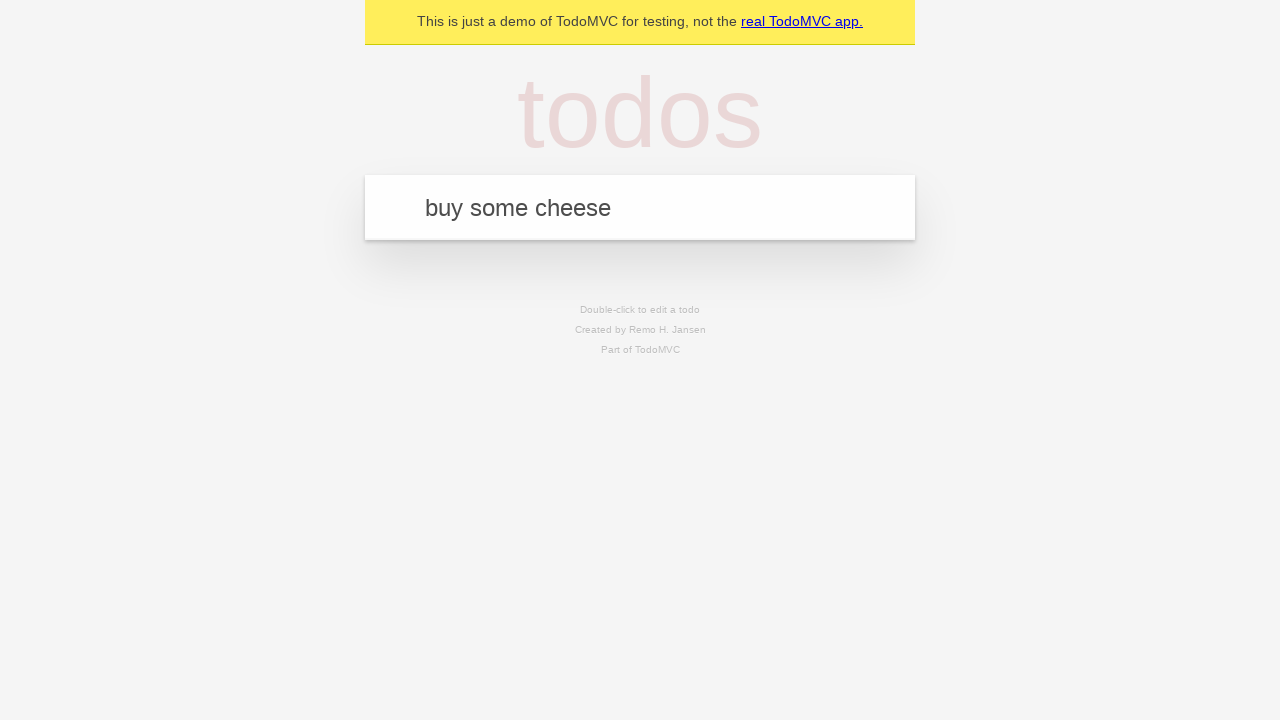

Pressed Enter to add first todo on internal:attr=[placeholder="What needs to be done?"i]
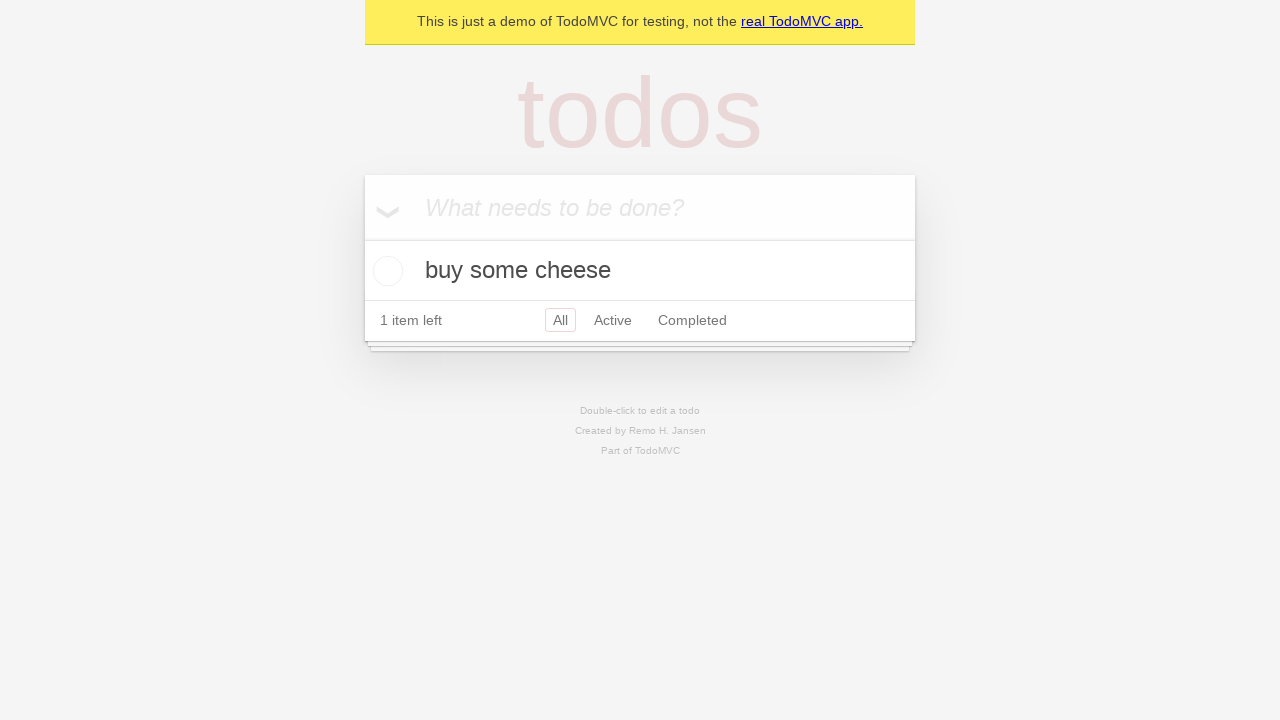

Filled todo input with 'feed the cat' on internal:attr=[placeholder="What needs to be done?"i]
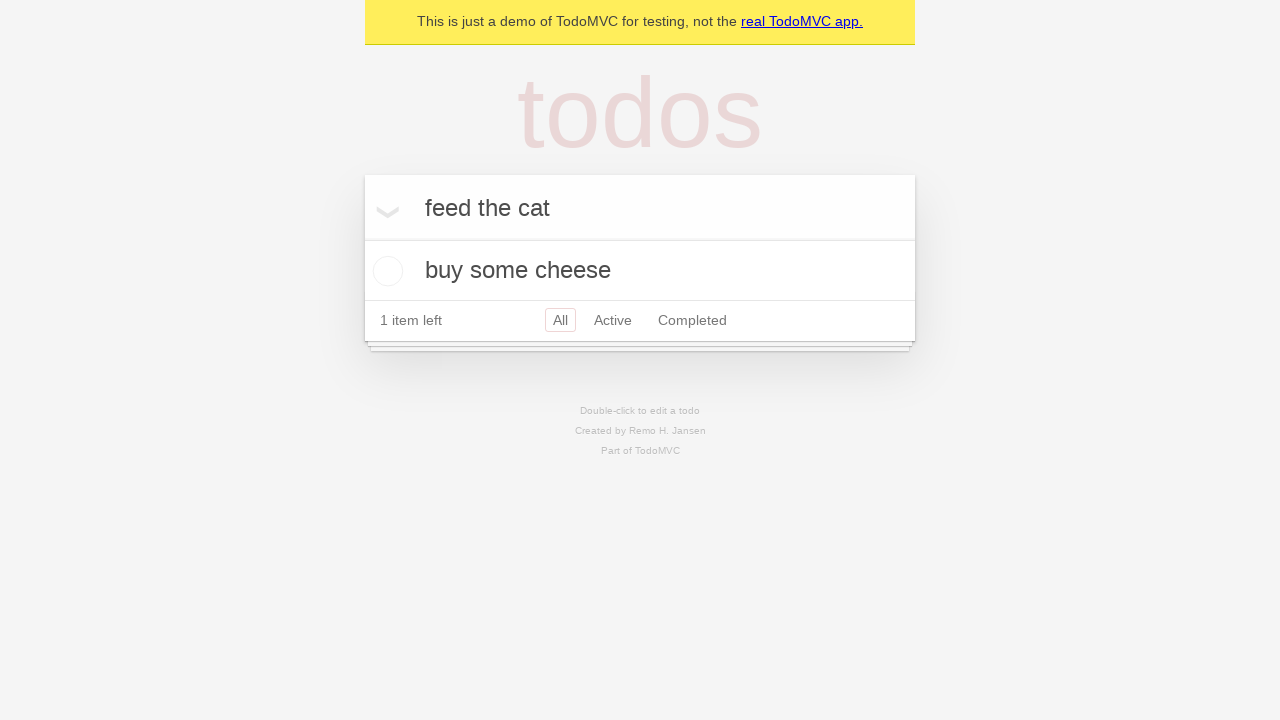

Pressed Enter to add second todo on internal:attr=[placeholder="What needs to be done?"i]
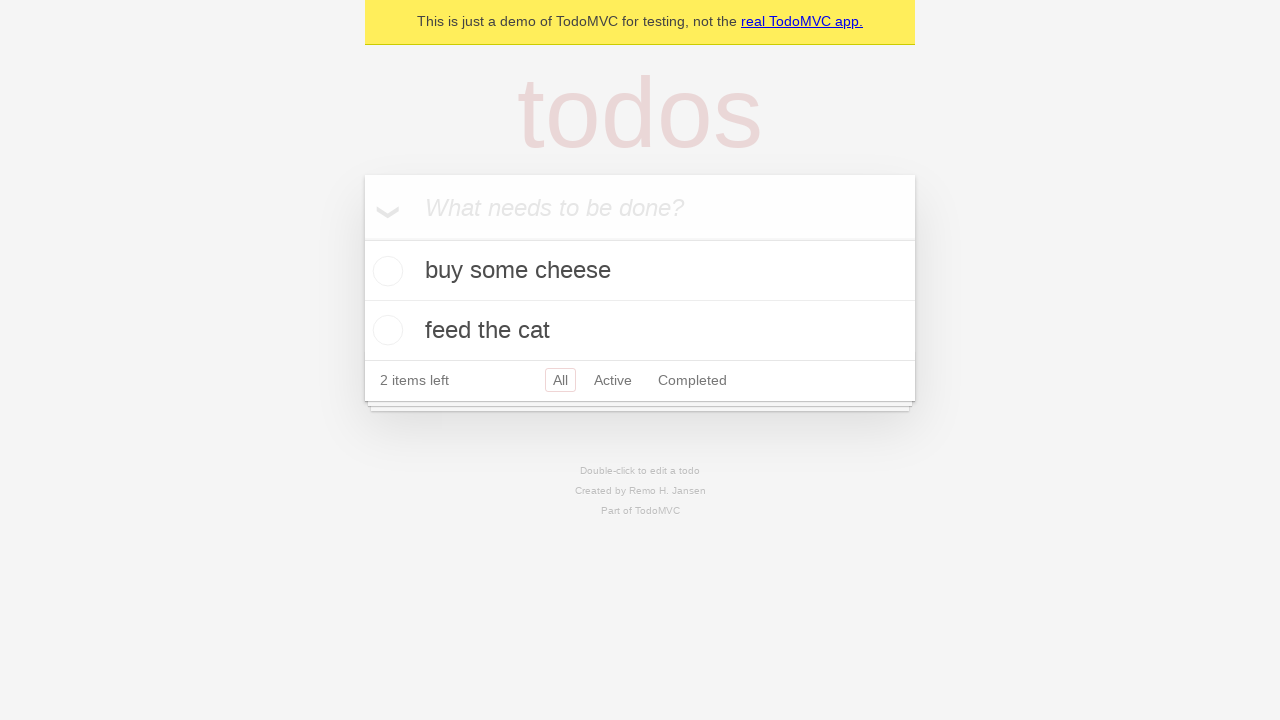

Filled todo input with 'book a doctors appointment' on internal:attr=[placeholder="What needs to be done?"i]
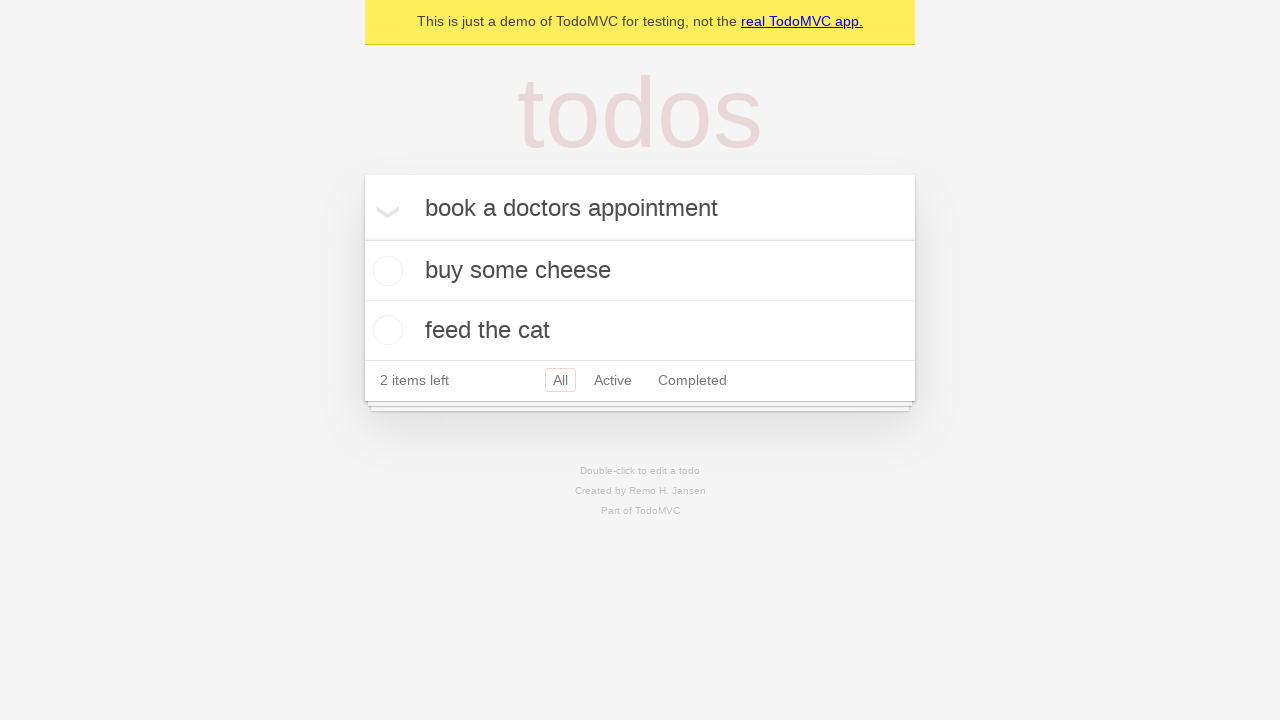

Pressed Enter to add third todo on internal:attr=[placeholder="What needs to be done?"i]
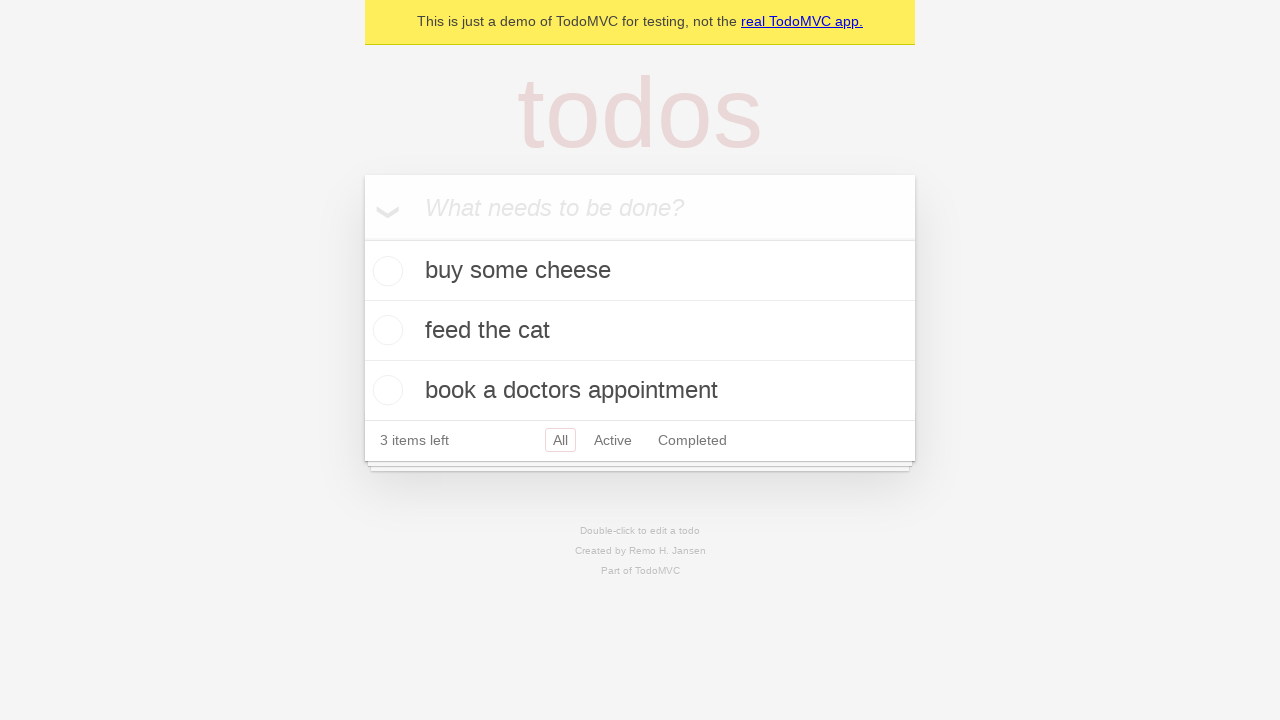

Checked the second todo item as completed at (385, 330) on internal:testid=[data-testid="todo-item"s] >> nth=1 >> internal:role=checkbox
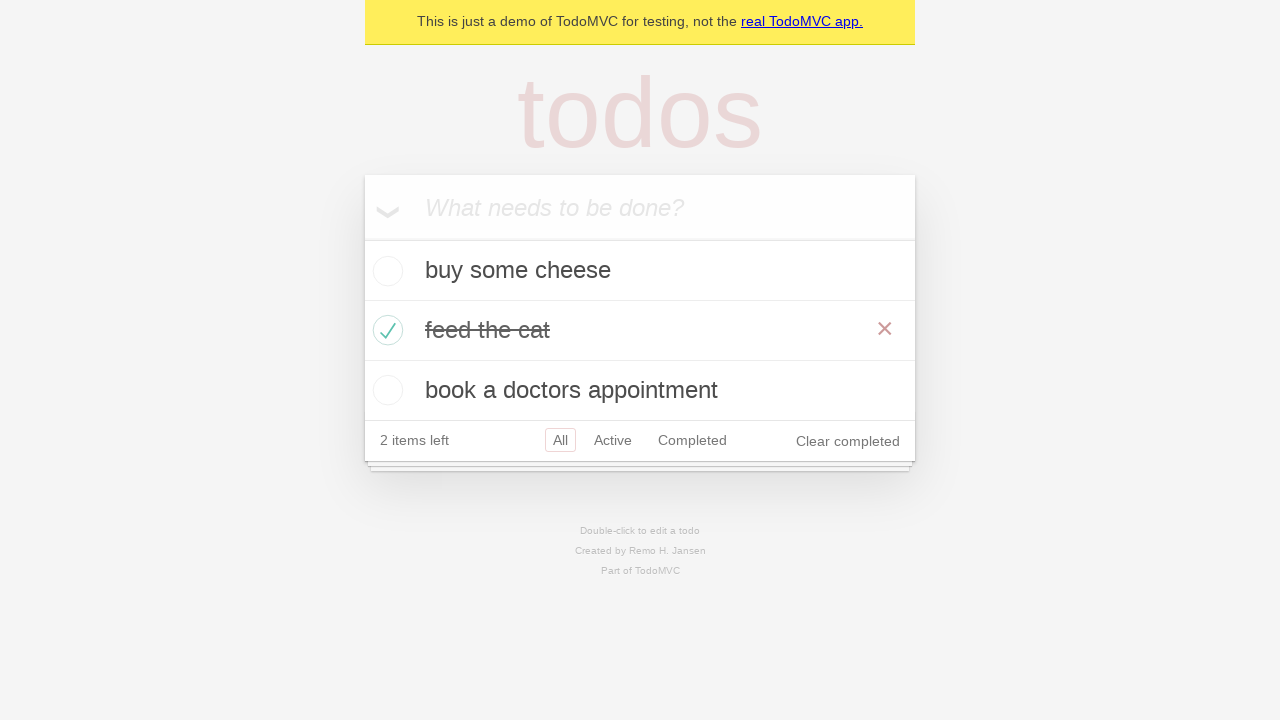

Clicked 'Clear completed' button to remove completed items at (848, 441) on internal:role=button[name="Clear completed"i]
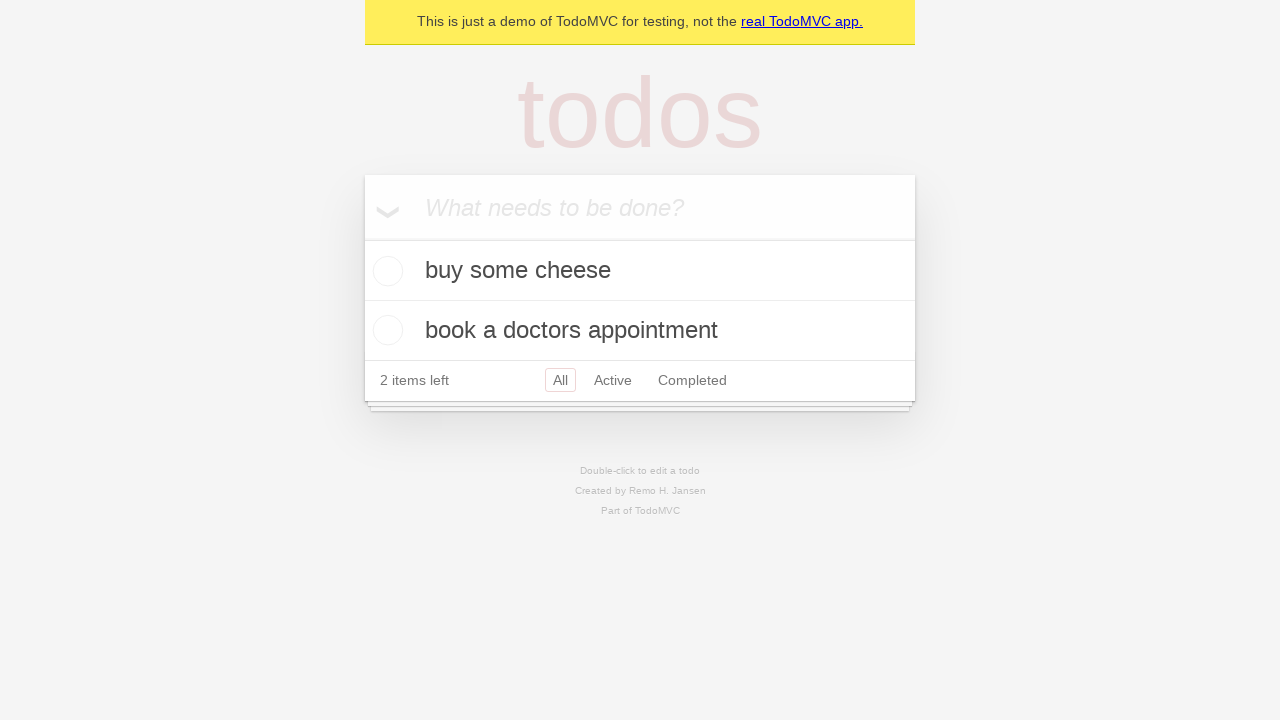

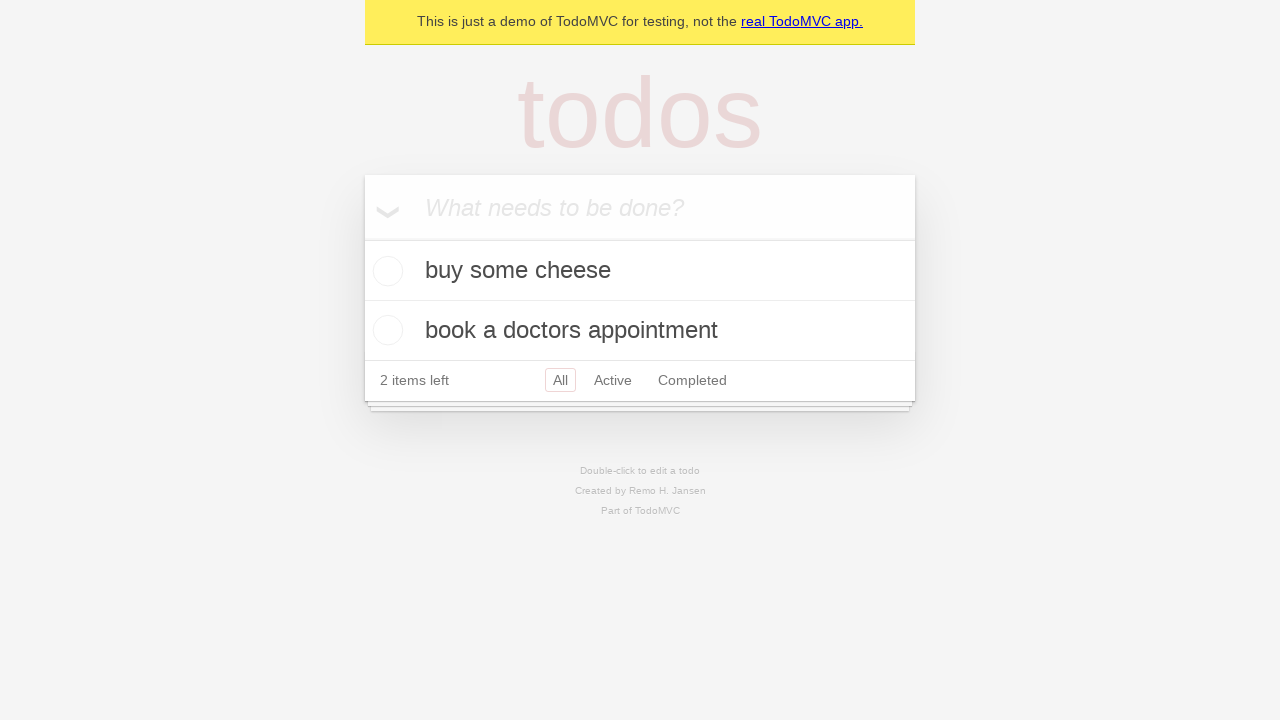